Navigates to the Estacio university website and verifies that the main page container element exists

Starting URL: https://estacio.br/

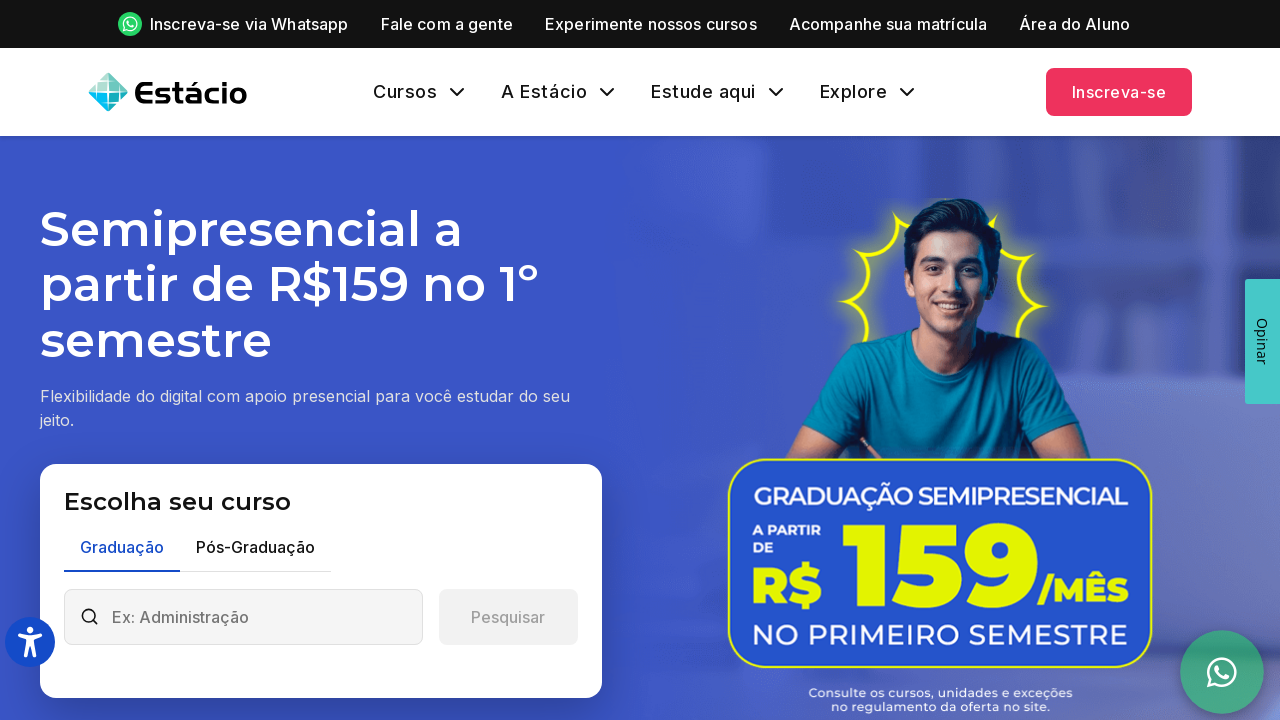

Main page container element #__next loaded
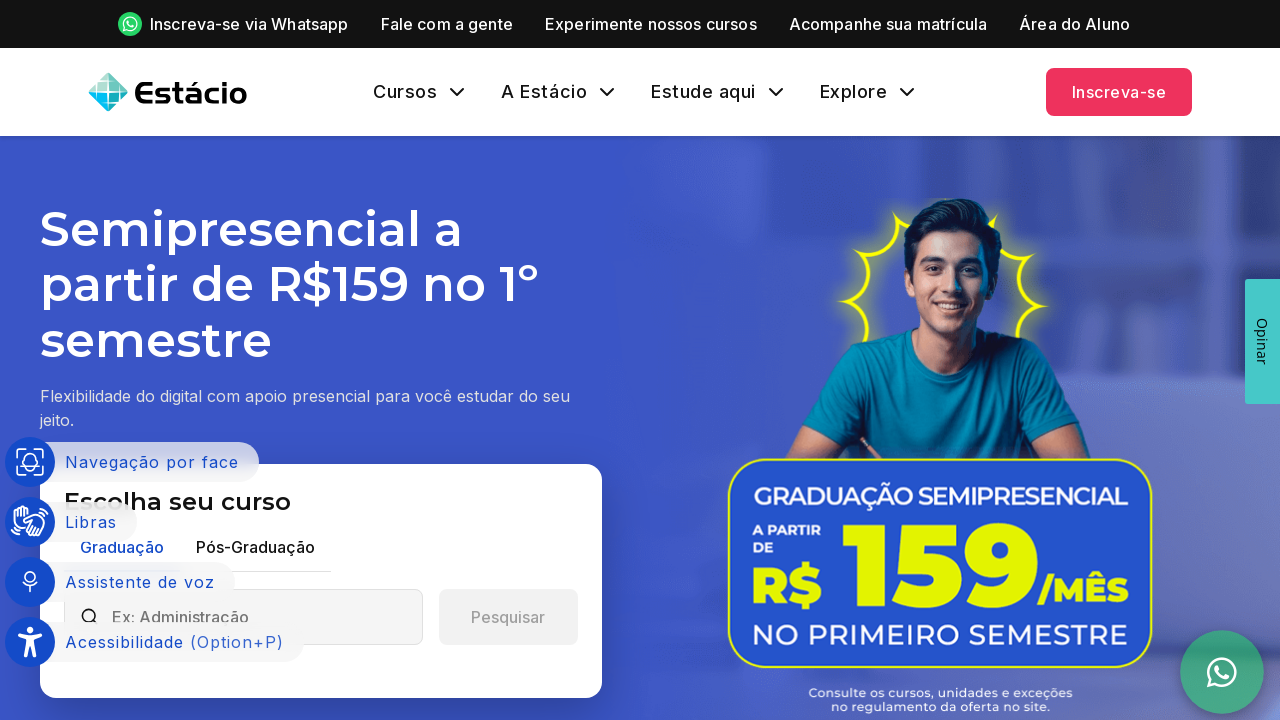

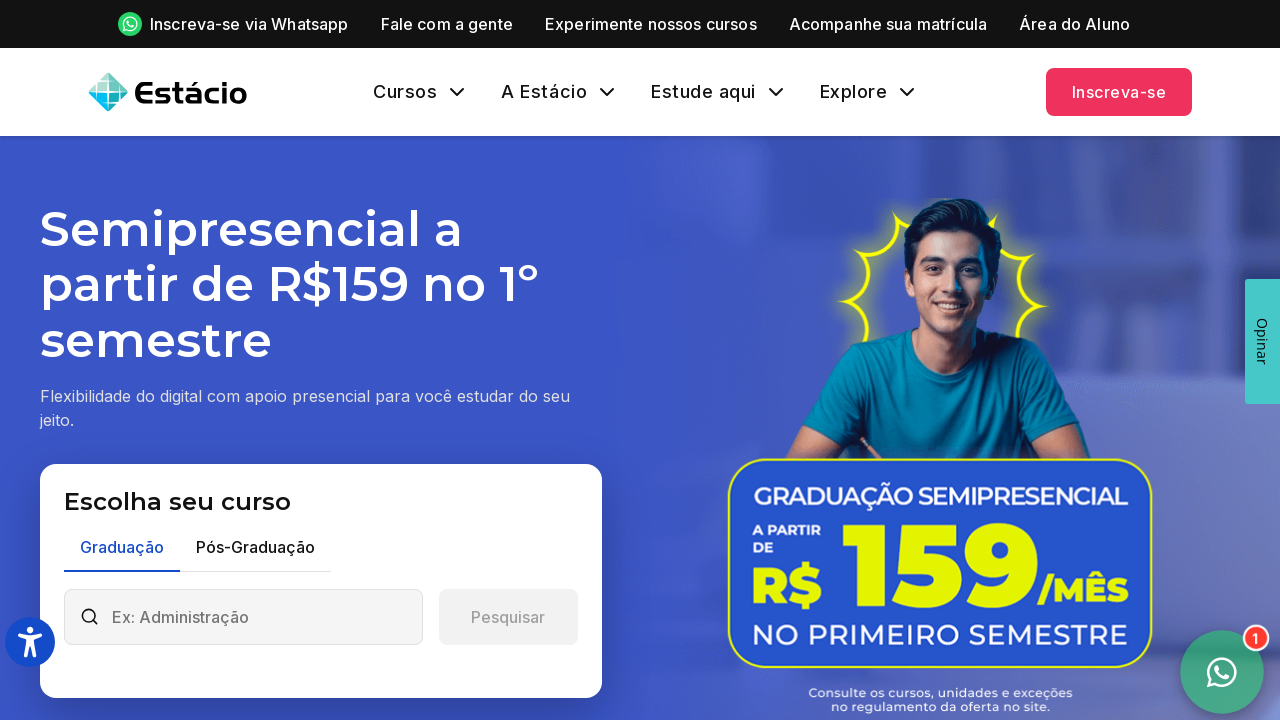